Tests alert handling functionality by interacting with simple alert, confirmation dialog, and prompt box on a demo page

Starting URL: https://www.leafground.com/alert.xhtml

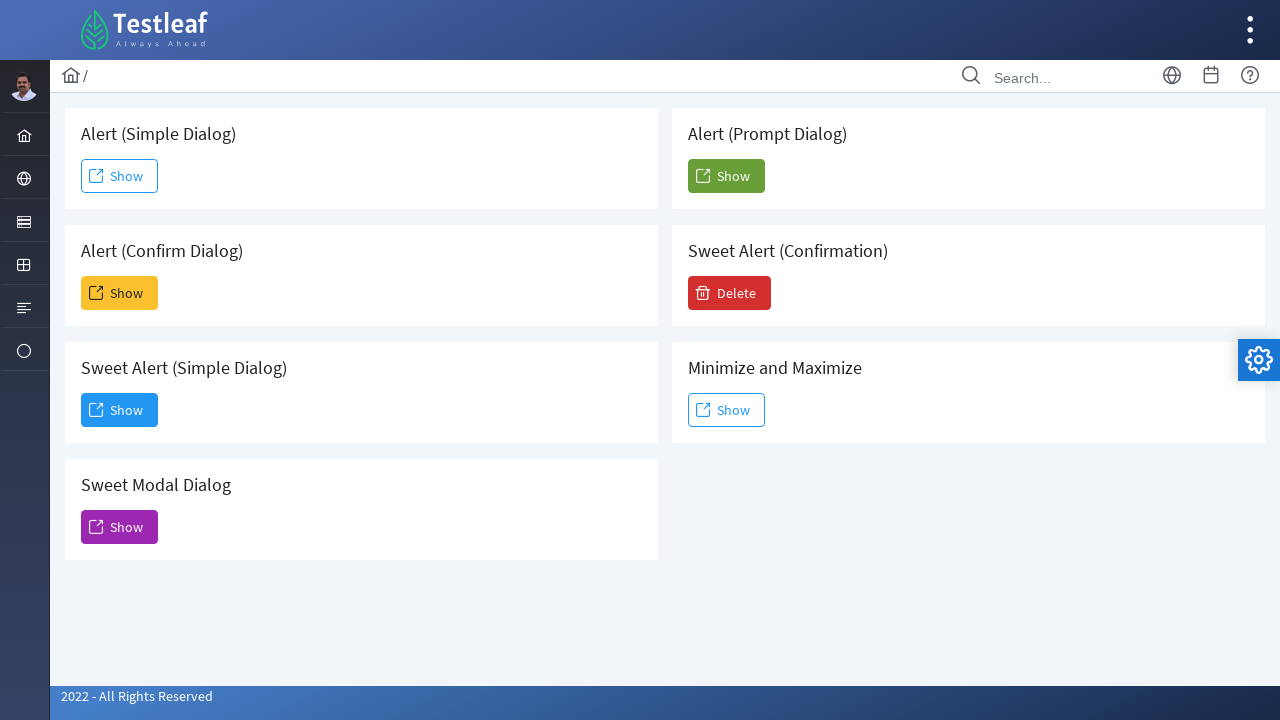

Clicked button to trigger simple alert at (120, 176) on #j_idt88\:j_idt91
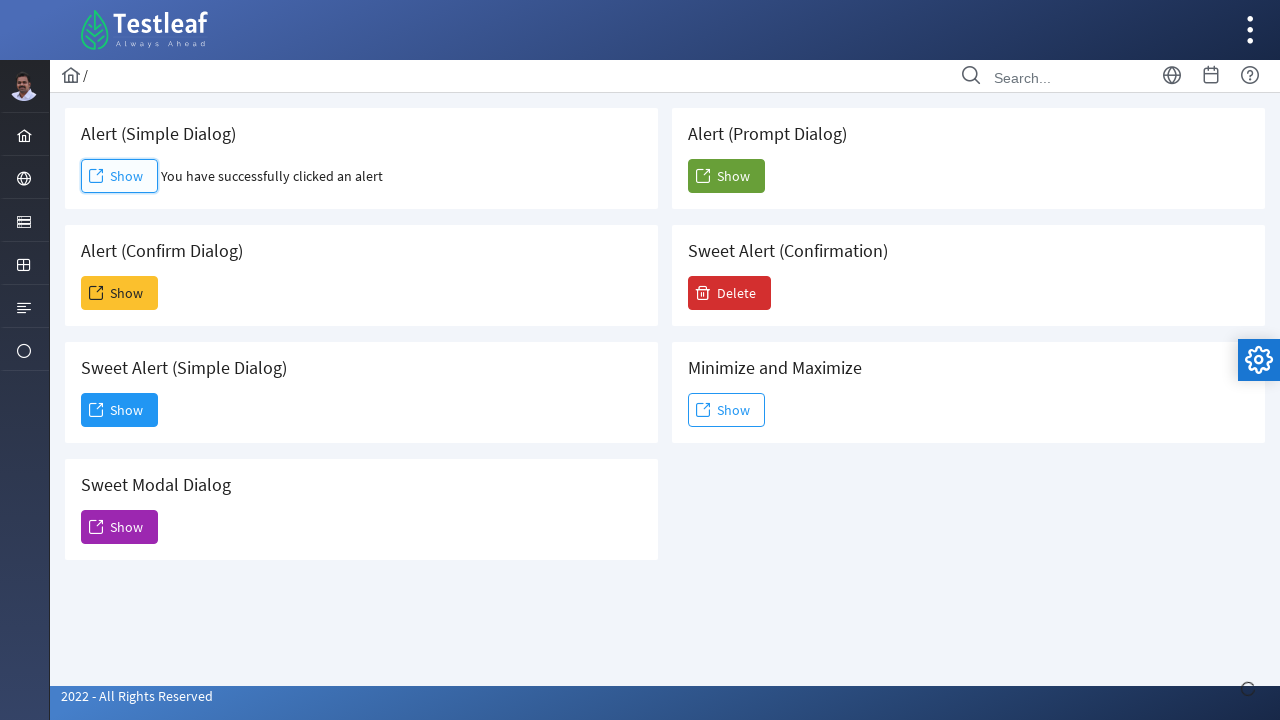

Set up handler to accept simple alert dialog
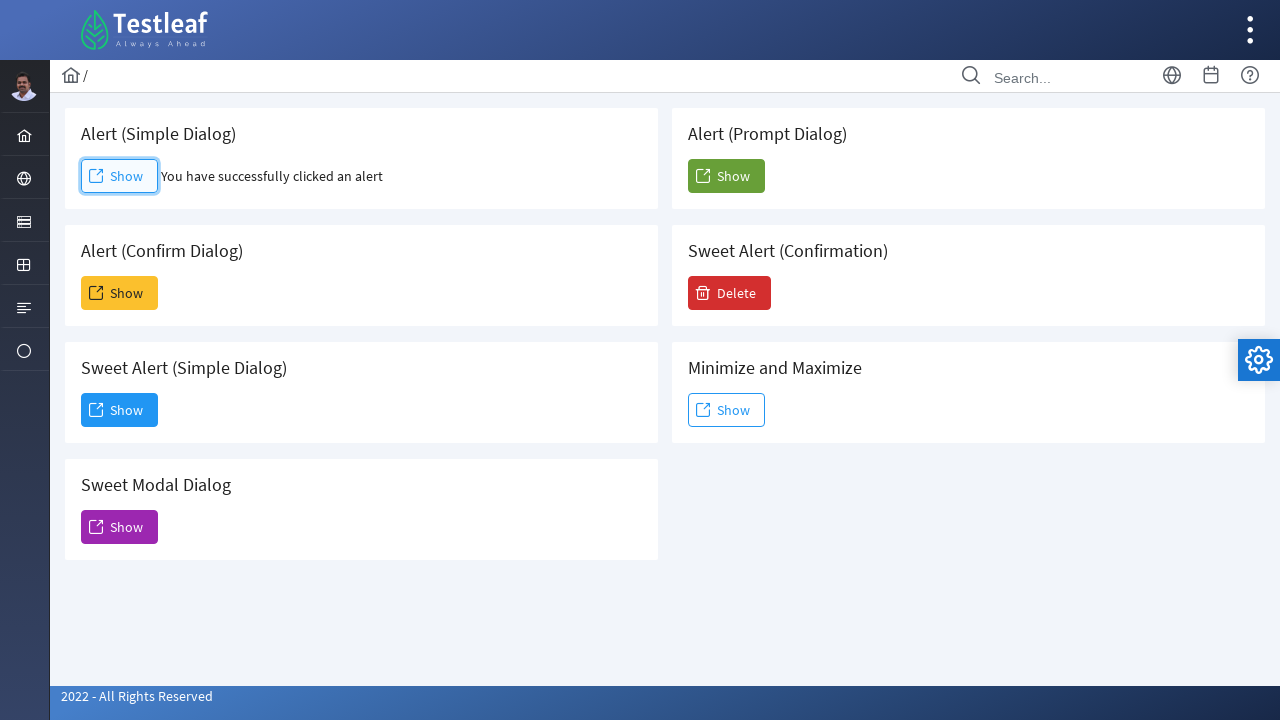

Clicked button to trigger confirmation dialog at (120, 293) on #j_idt88\:j_idt93
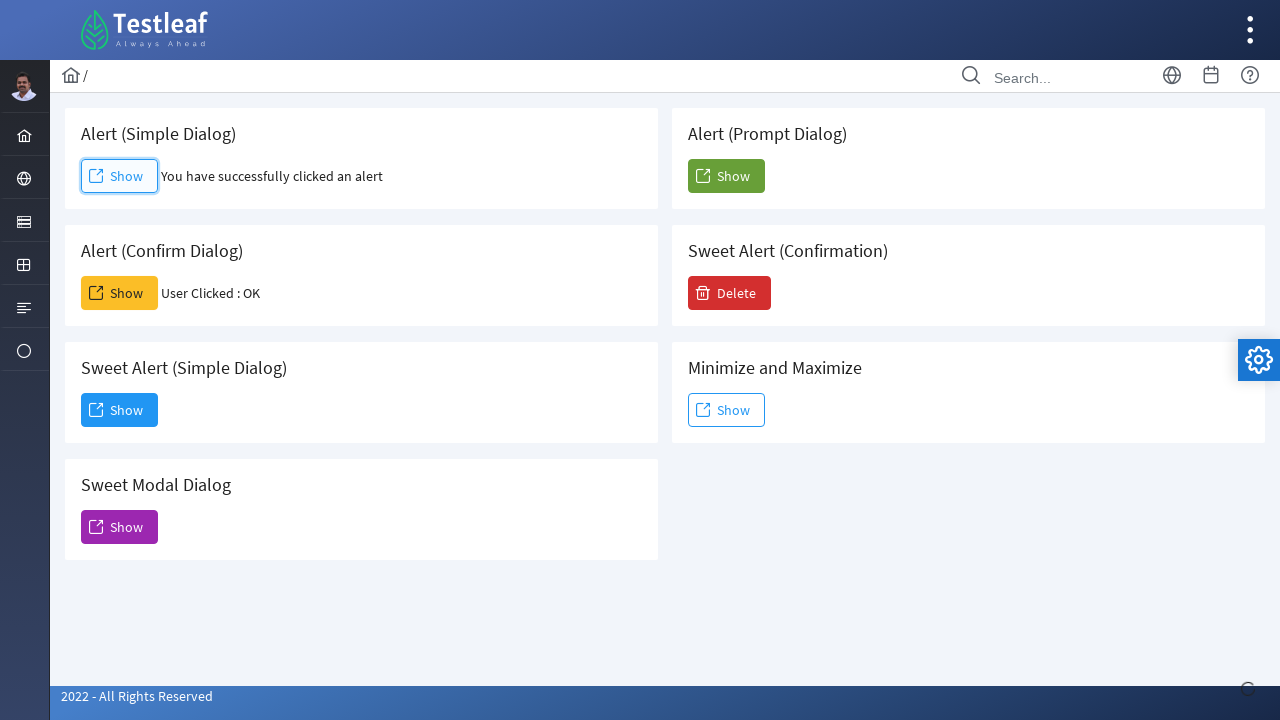

Set up handler to dismiss confirmation dialog
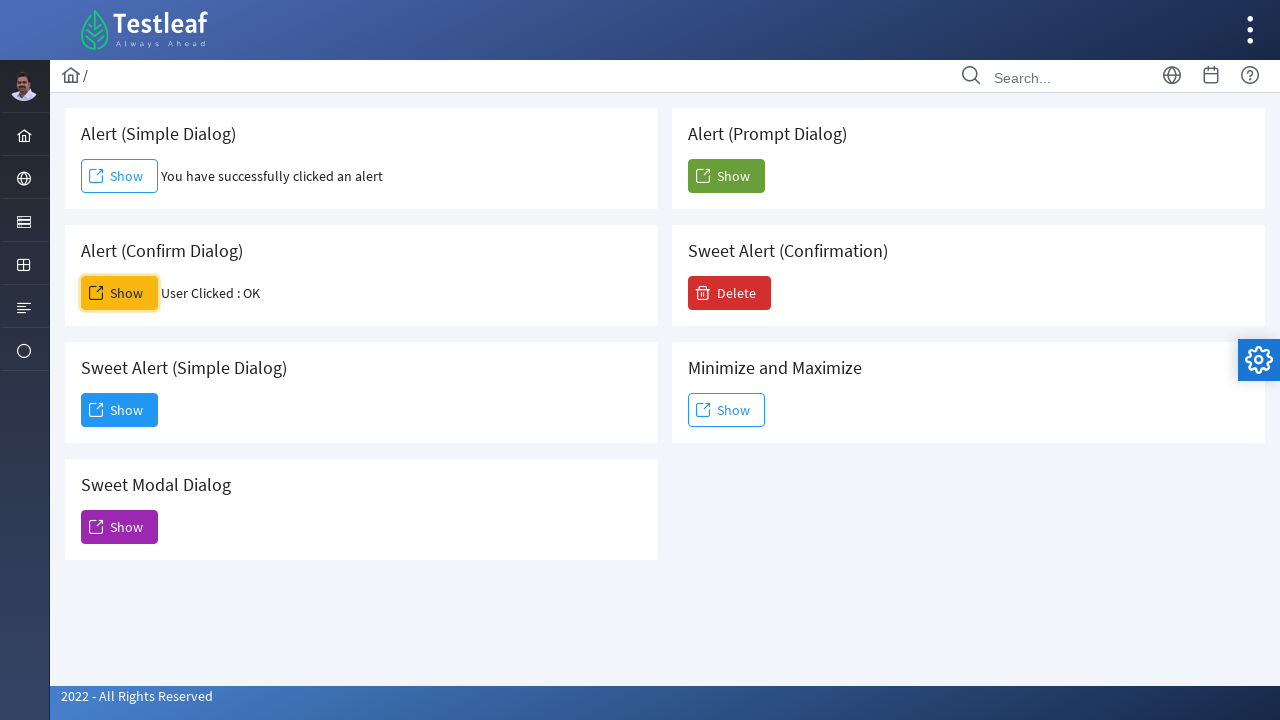

Clicked button to trigger prompt box at (726, 176) on #j_idt88\:j_idt104
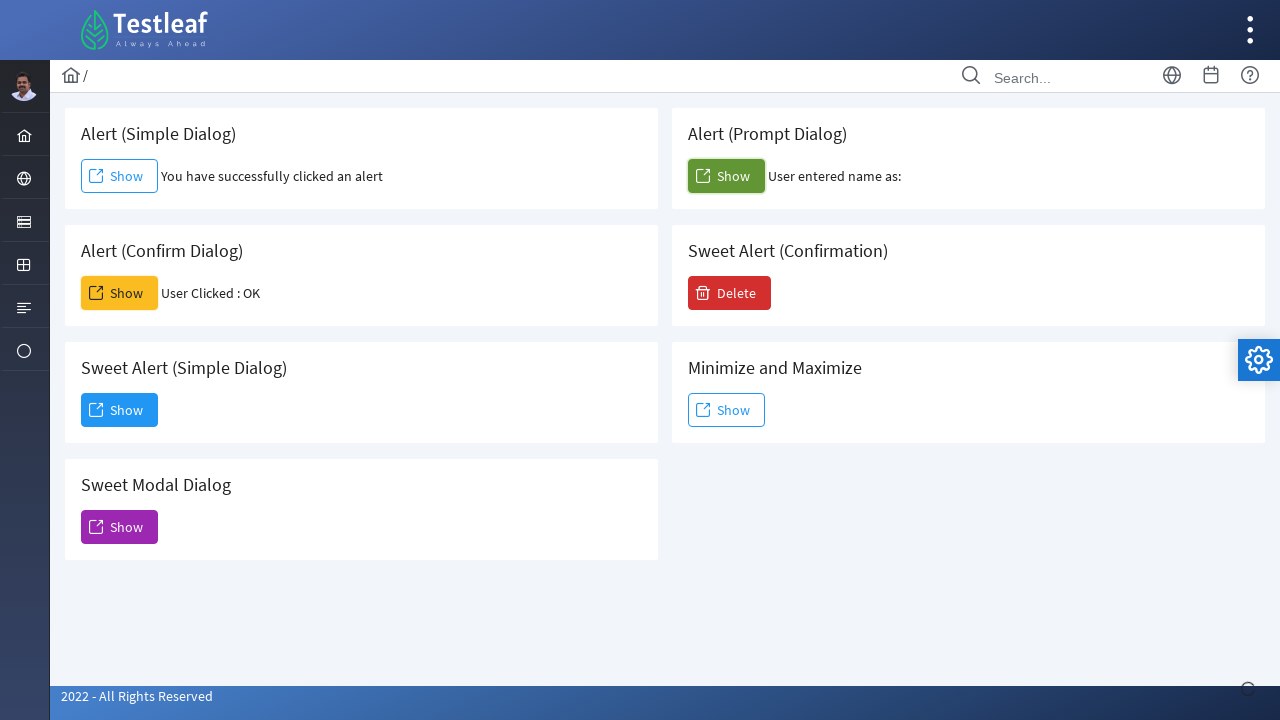

Set up handler to accept prompt box with text 'I am able to give value in prompt box'
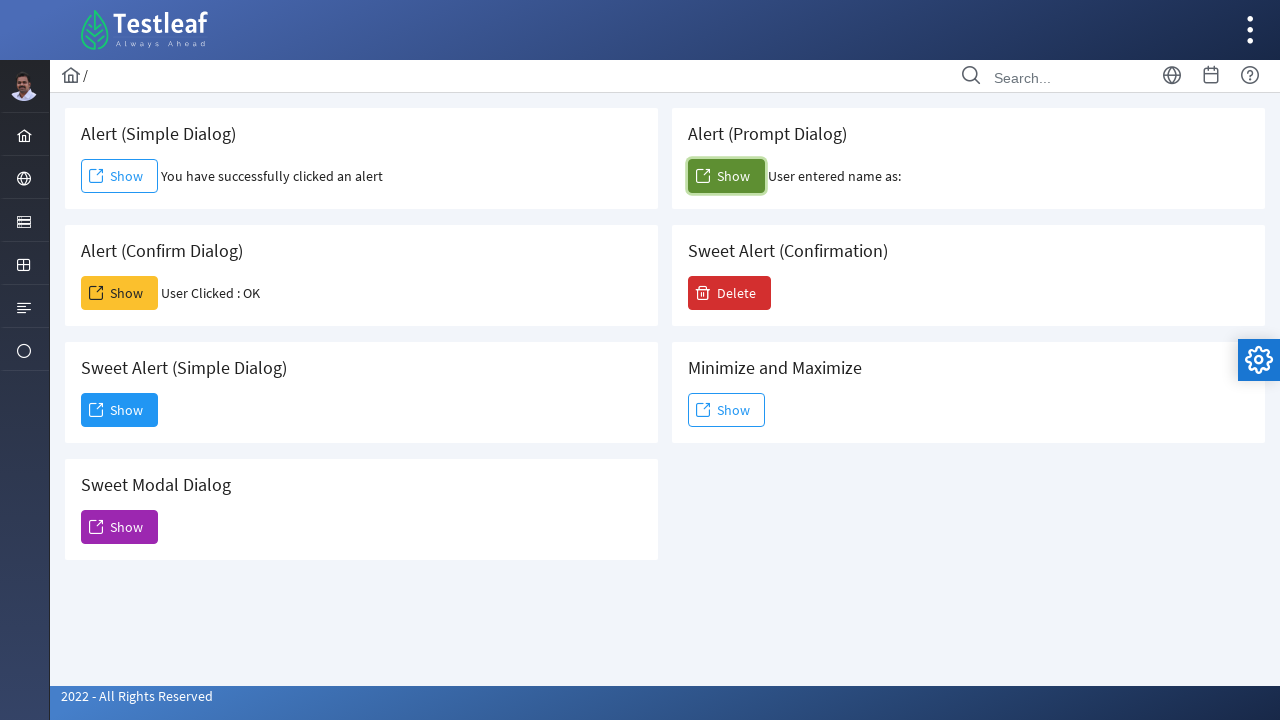

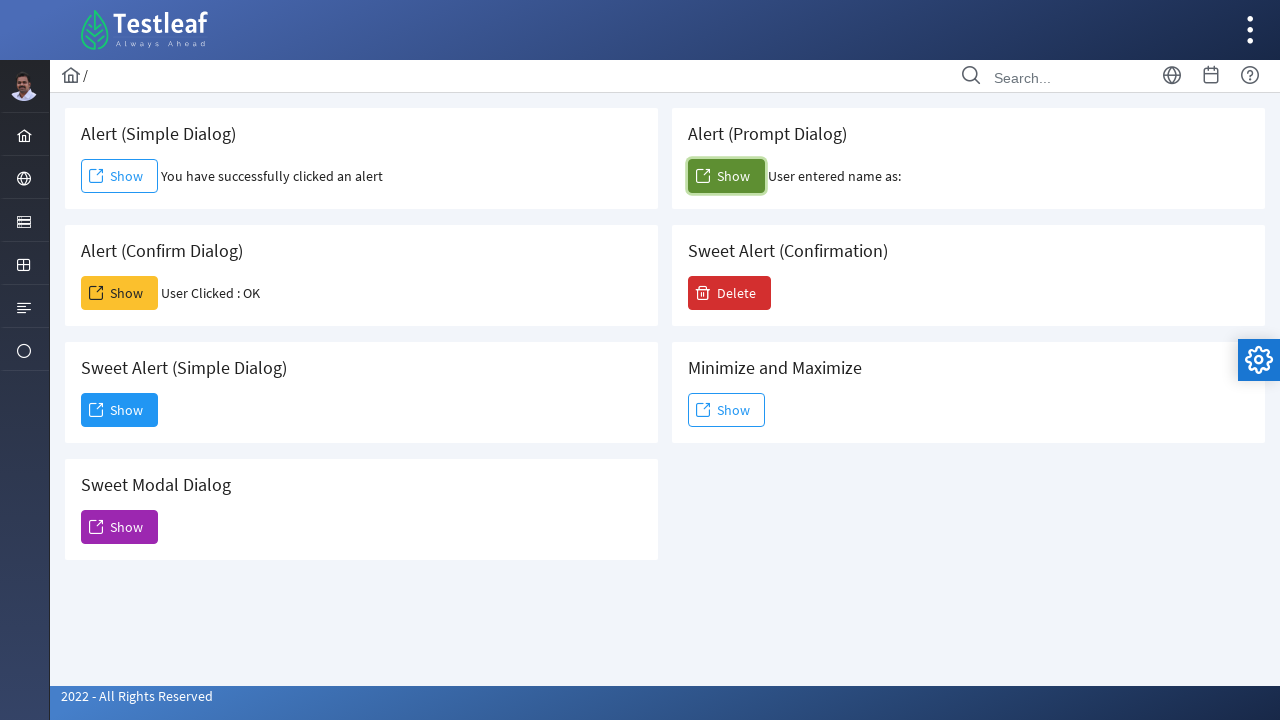